Tests e-commerce cart functionality by adding multiple vegetables (Brocolli, Cauliflower, Beans, Carrot) to the cart, proceeding to checkout, and applying a promo code.

Starting URL: https://rahulshettyacademy.com/seleniumPractise/#/

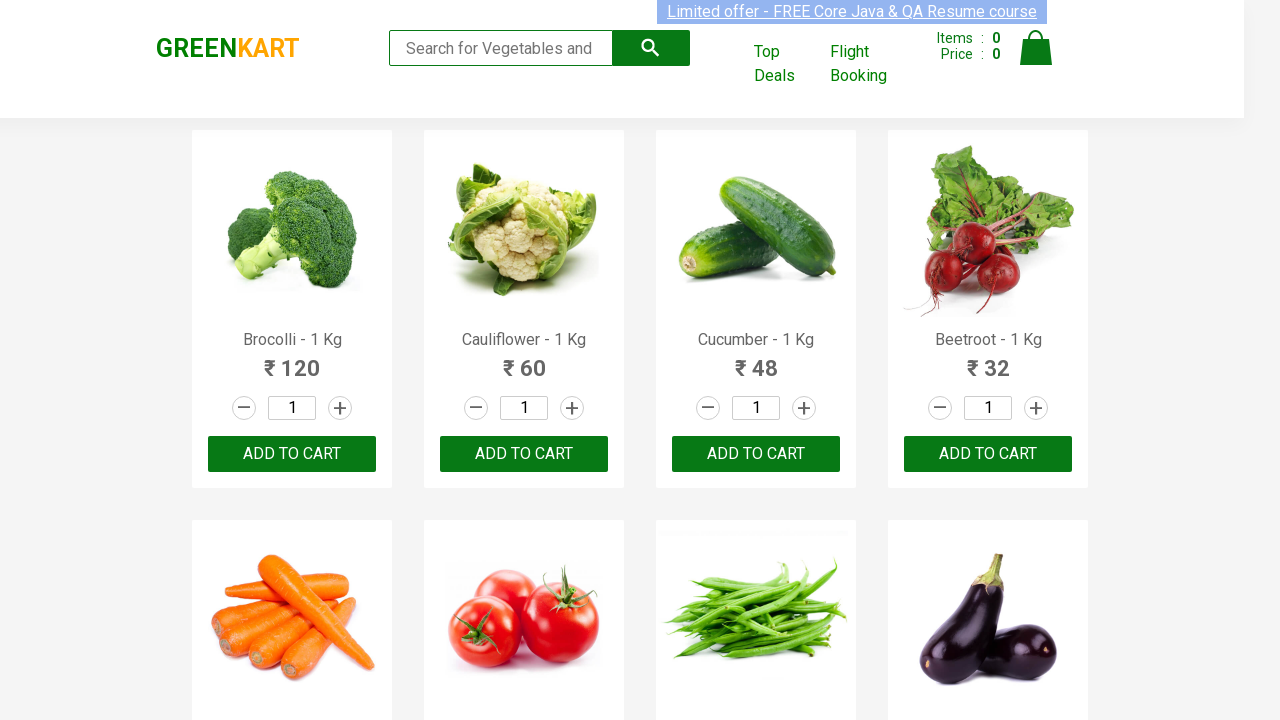

Clicked Add to Cart button for Brocolli at (292, 454) on xpath=//*[contains(text(),'Brocolli')]//following-sibling::div[@class='product-a
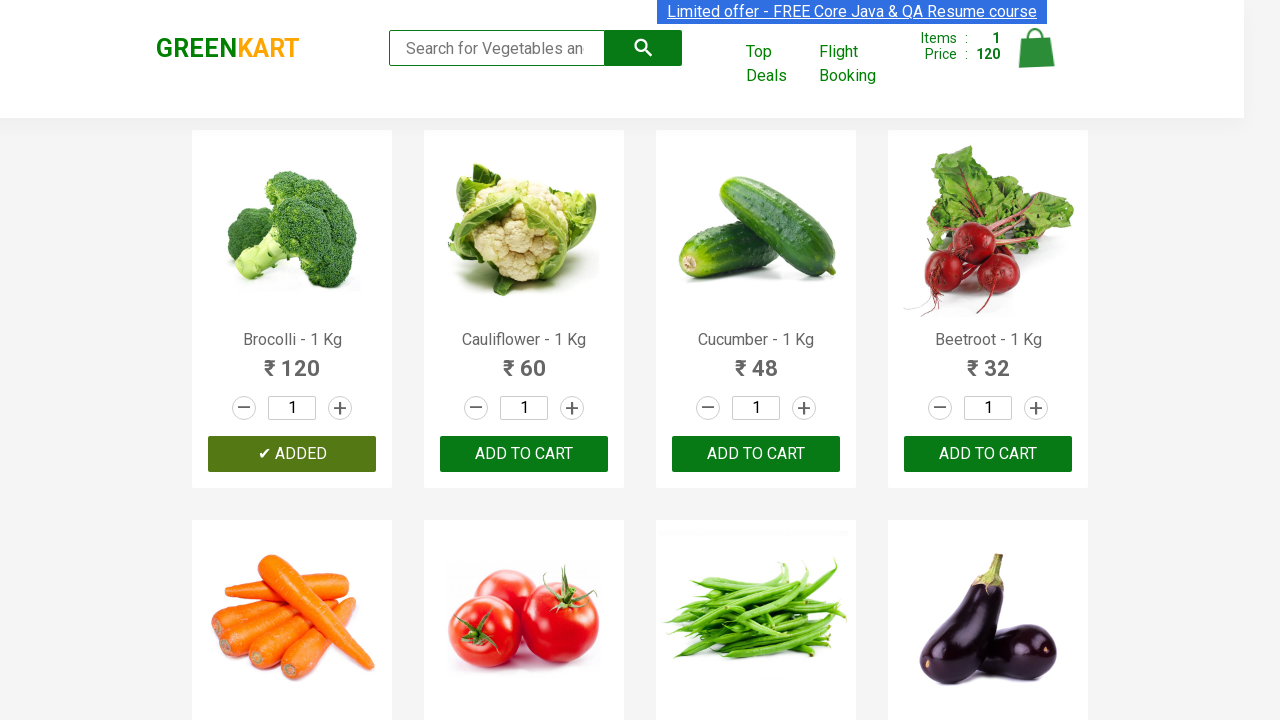

Clicked Add to Cart button for Cauliflower at (524, 454) on xpath=//*[contains(text(),'Cauliflower')]//following-sibling::div[@class='produc
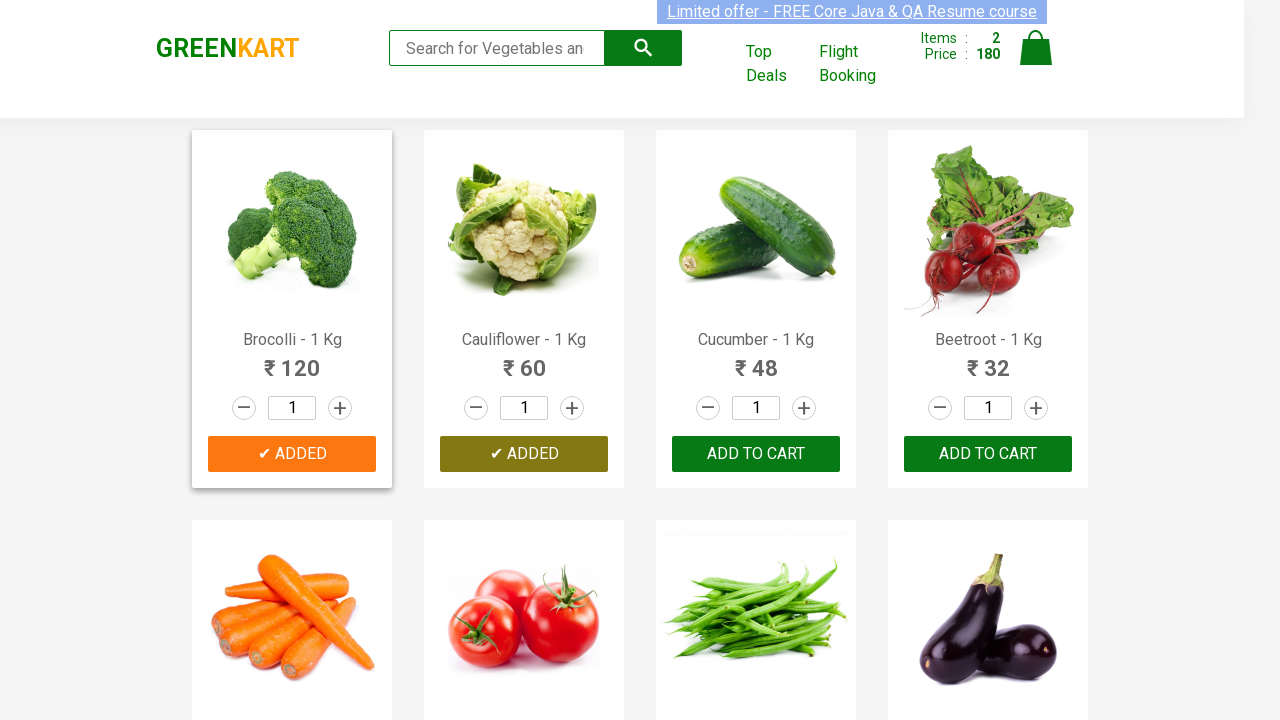

Clicked Add to Cart button for Beans at (756, 360) on xpath=//*[contains(text(),'Beans')]//following-sibling::div[@class='product-acti
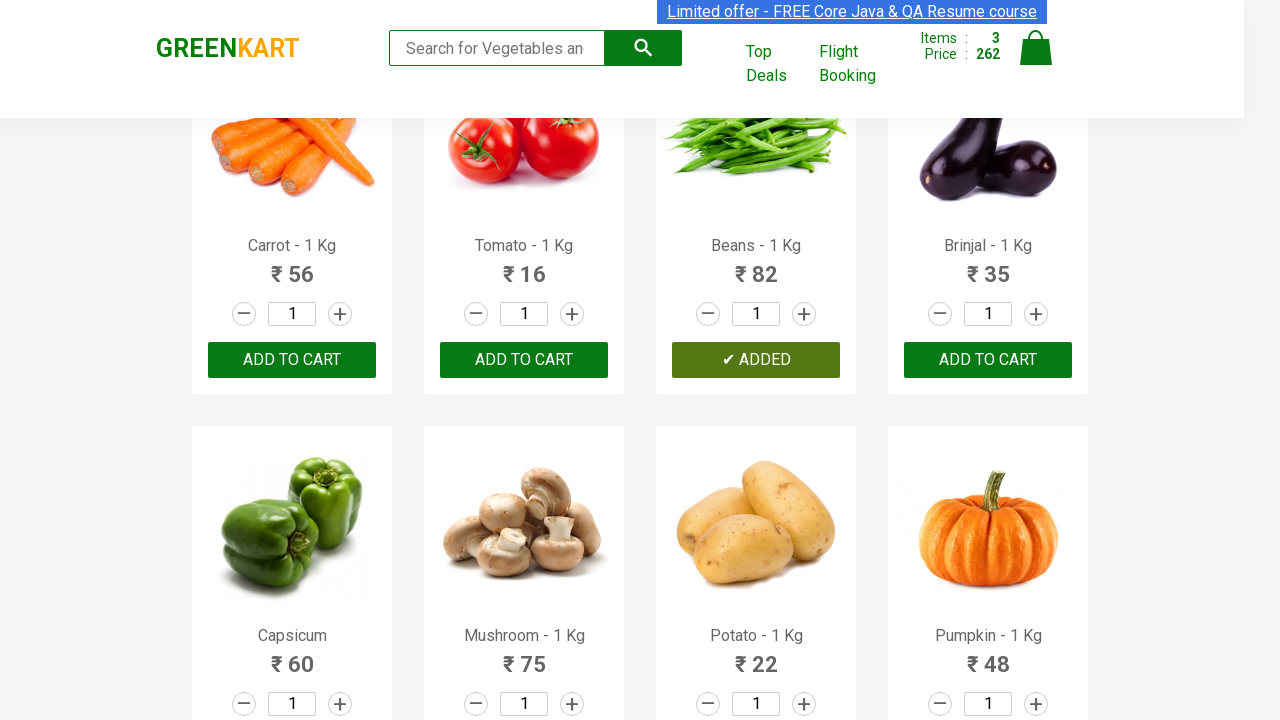

Clicked Add to Cart button for Carrot at (292, 360) on xpath=//*[contains(text(),'Carrot')]//following-sibling::div[@class='product-act
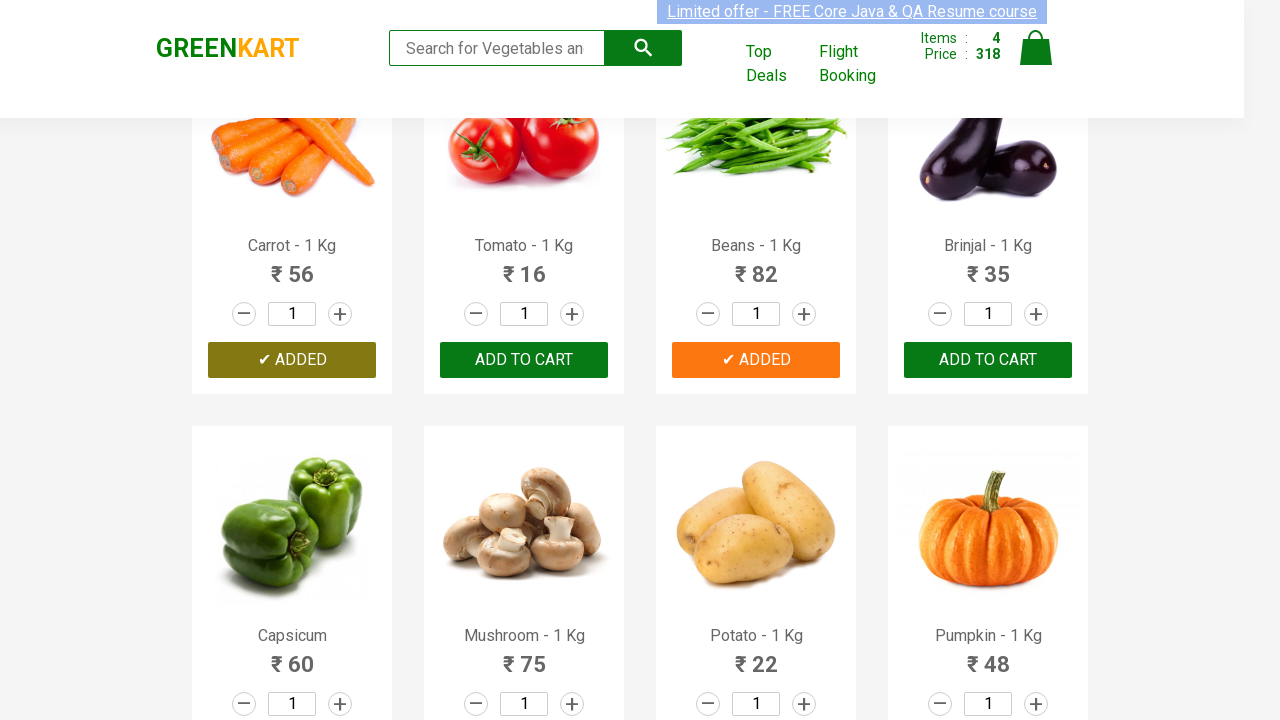

Clicked Cart icon to view cart at (1036, 48) on img[alt='Cart']
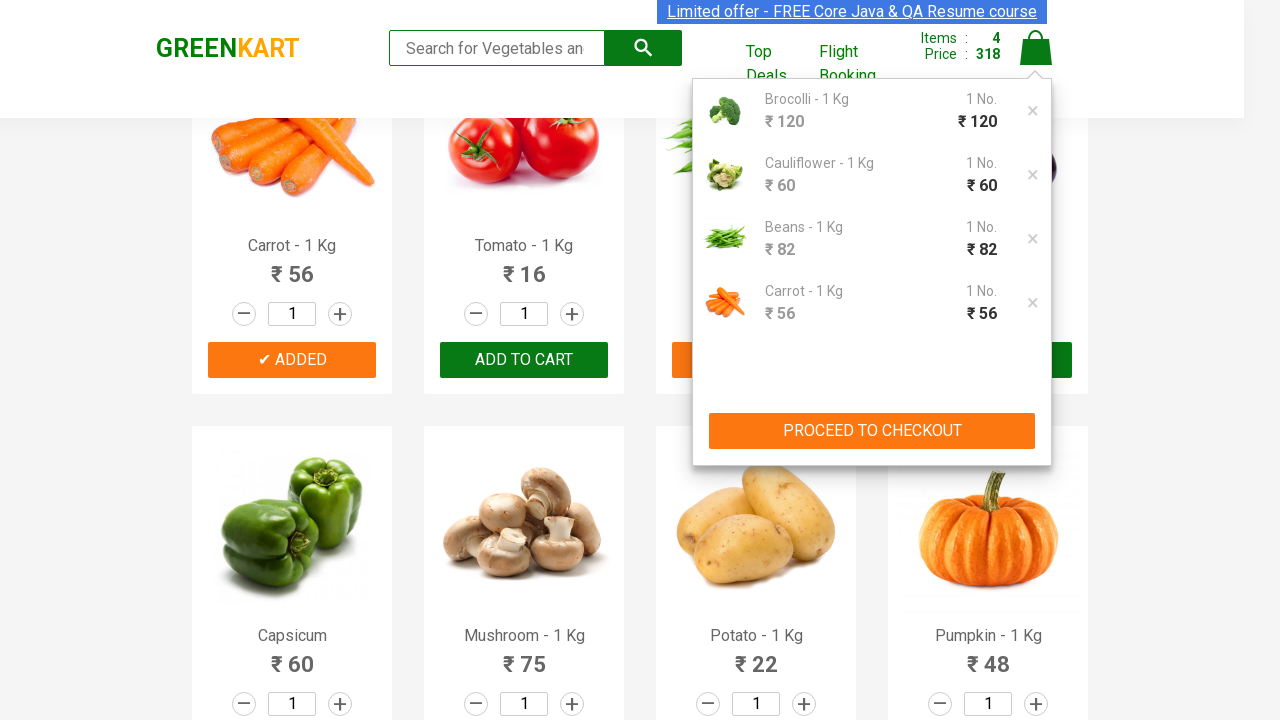

Clicked PROCEED TO CHECKOUT button at (872, 431) on xpath=//button[contains(text(),'PROCEED TO CHECKOUT')]
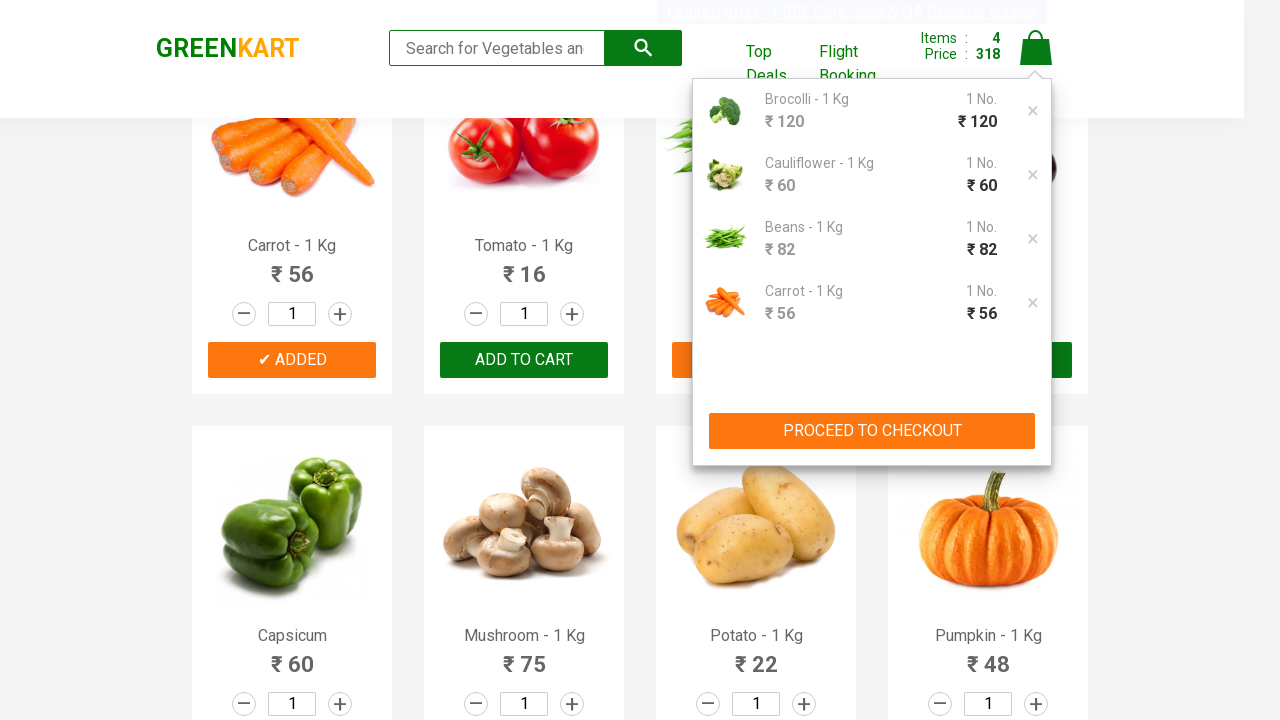

Promo code input field became visible
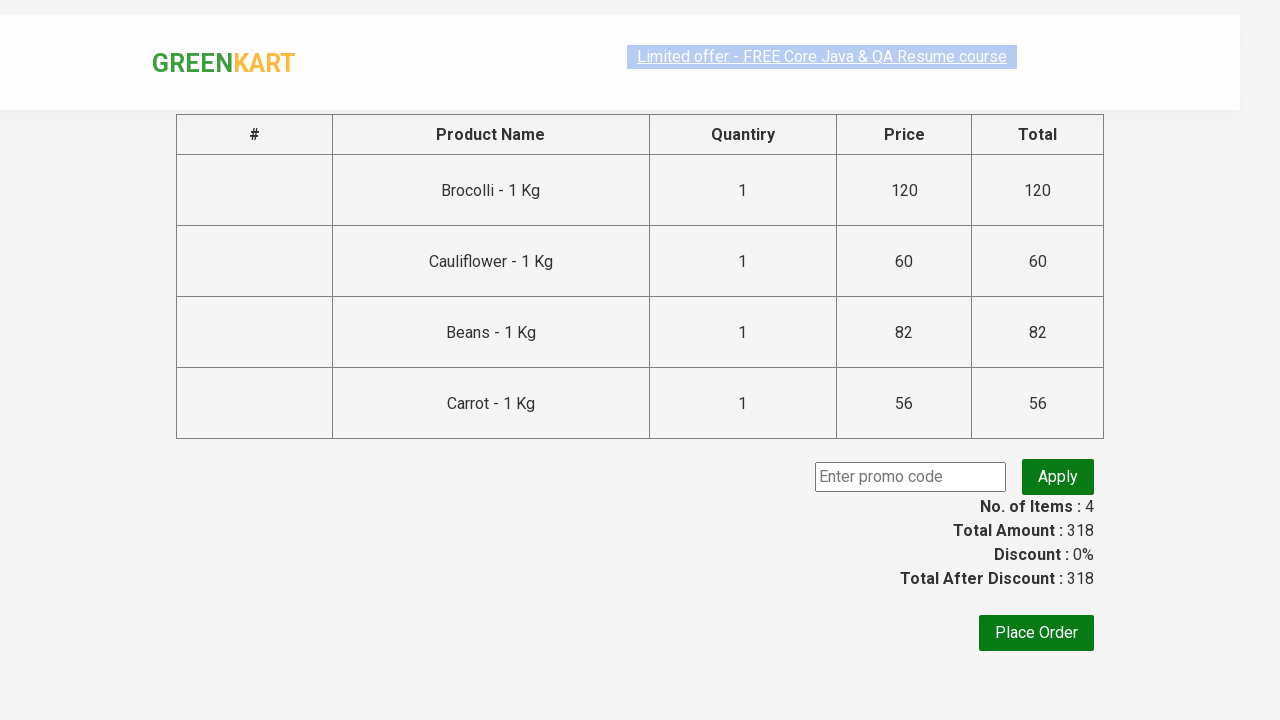

Filled promo code input with 'rahulshettyacademy' on input.promoCode
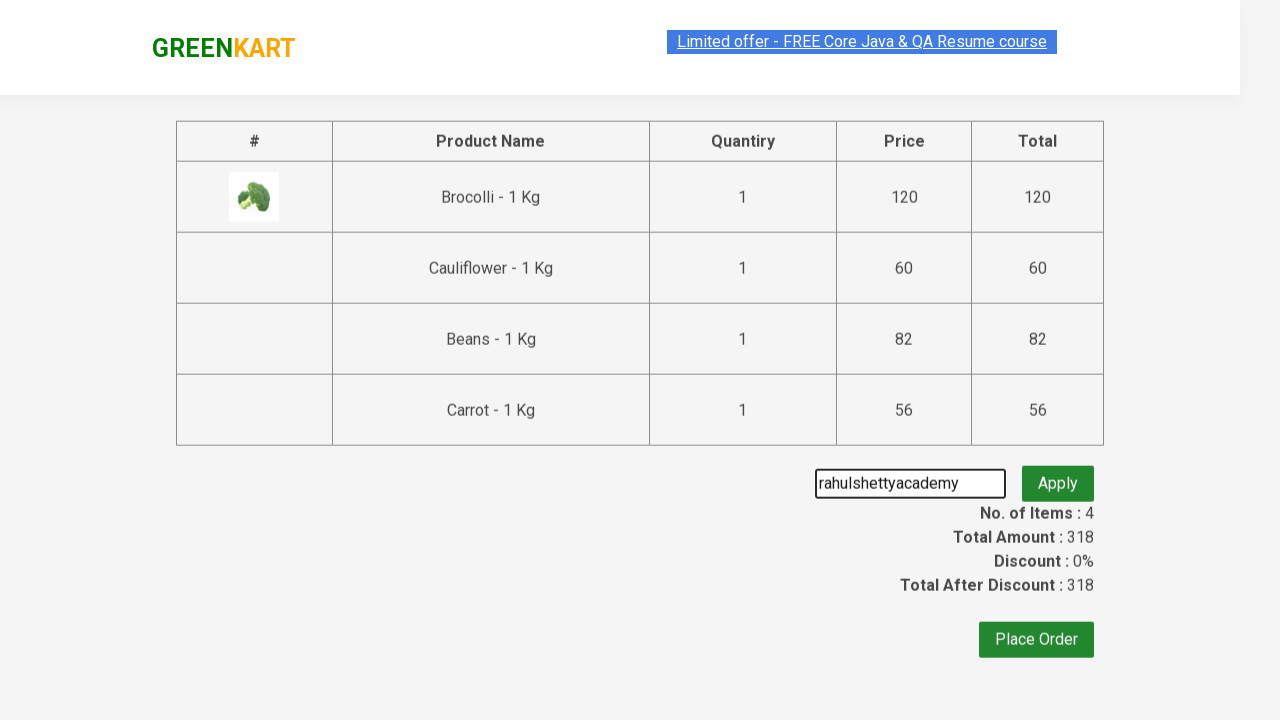

Clicked Apply Promo button at (1058, 477) on button.promoBtn
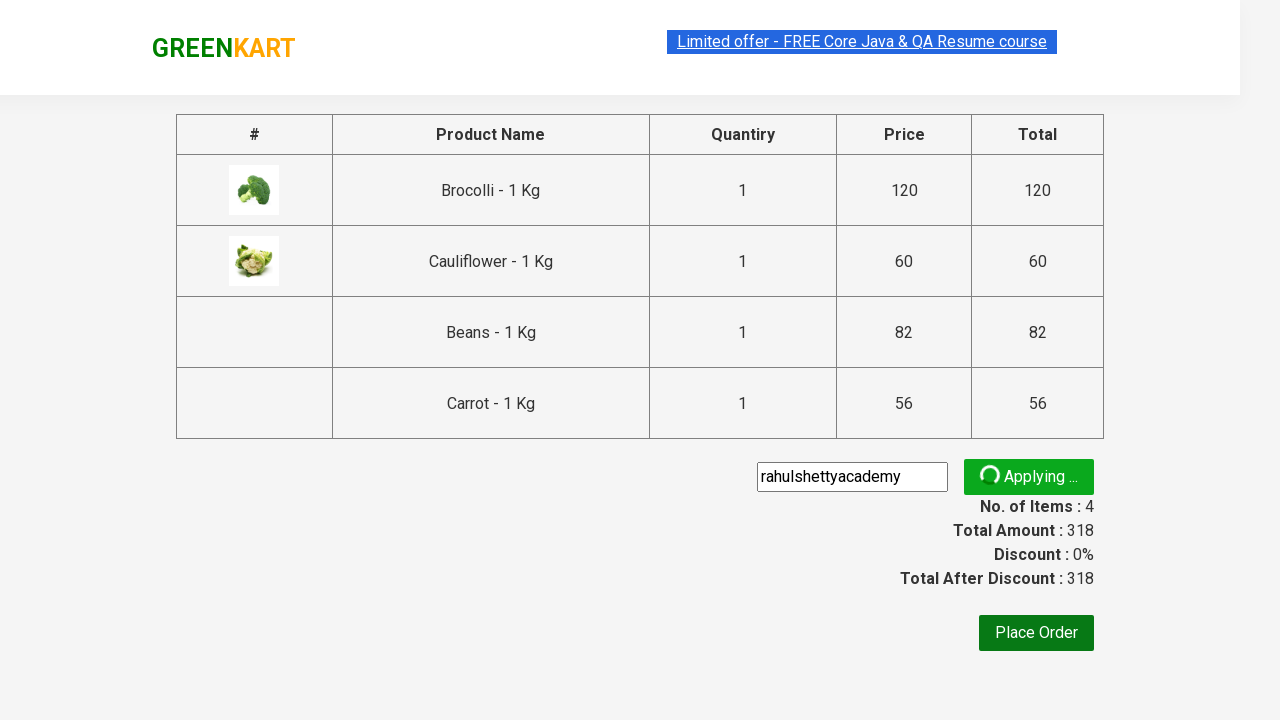

Promo code application confirmed - promo info displayed
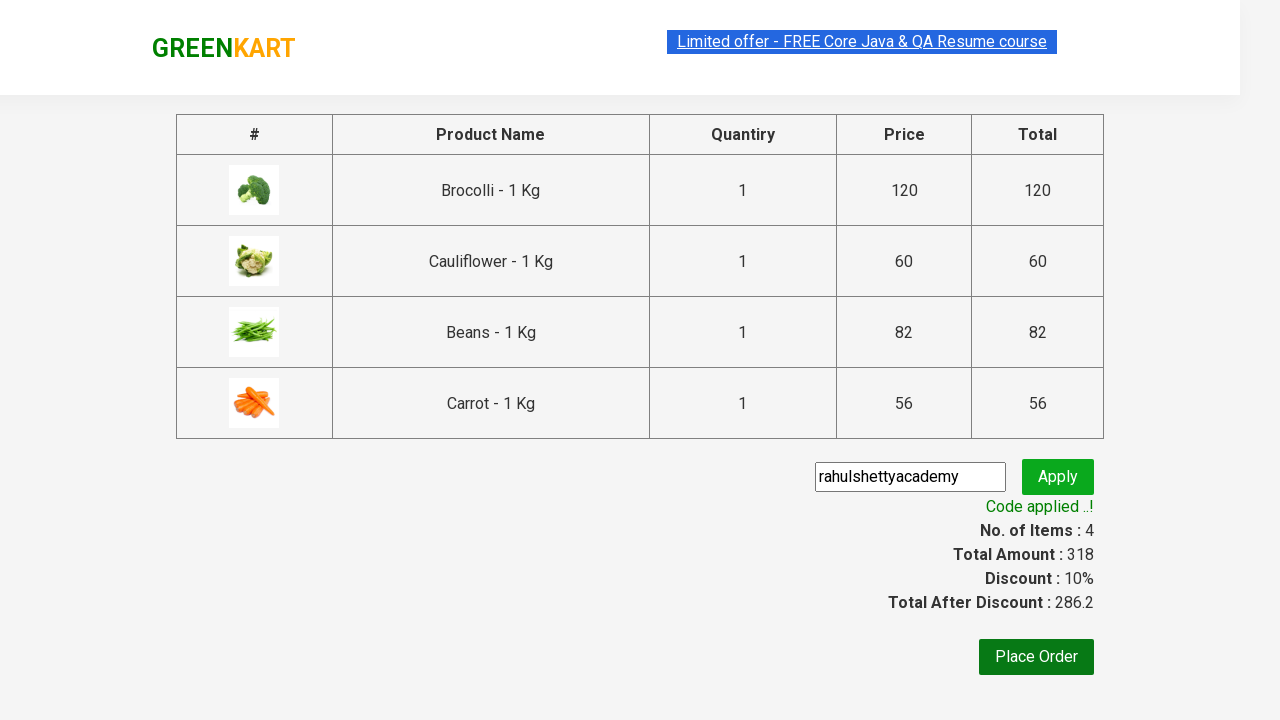

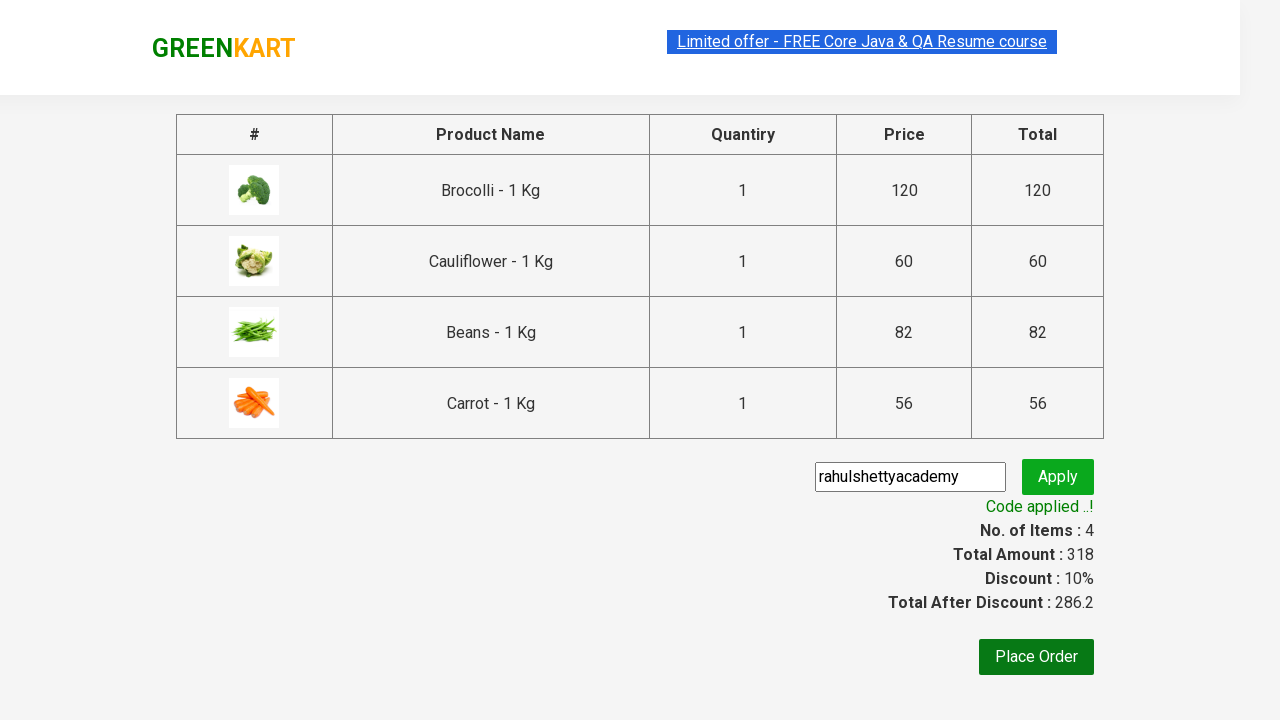